Tests form interaction by reading a value from an element's attribute, calculating a mathematical result, filling it into an input field, checking two checkboxes, and submitting the form.

Starting URL: http://suninjuly.github.io/get_attribute.html

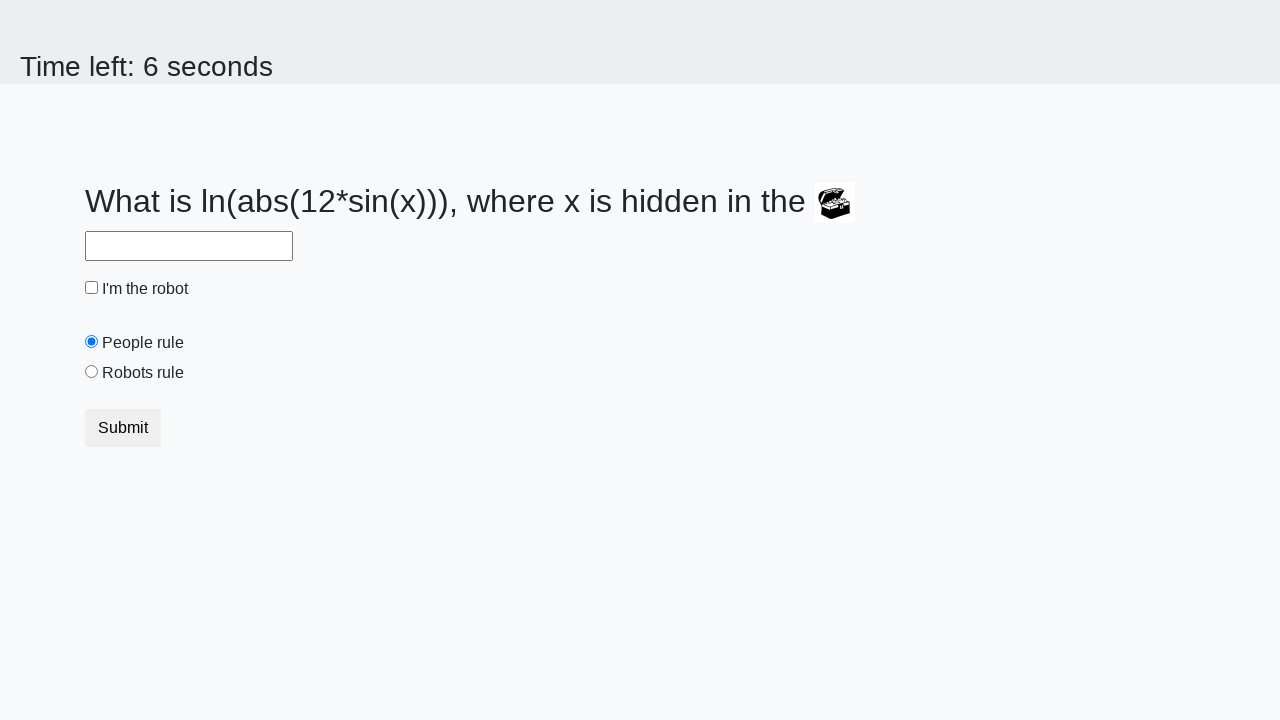

Located the treasure element with valuex attribute
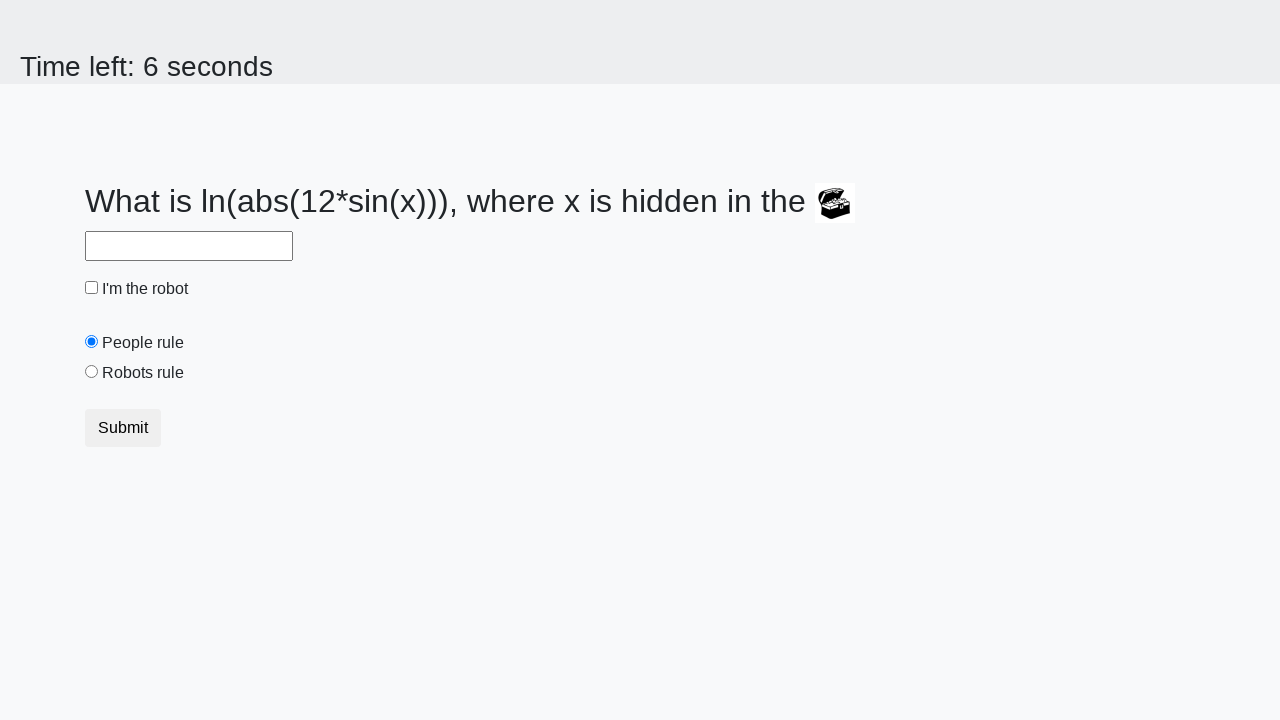

Retrieved valuex attribute value: 561
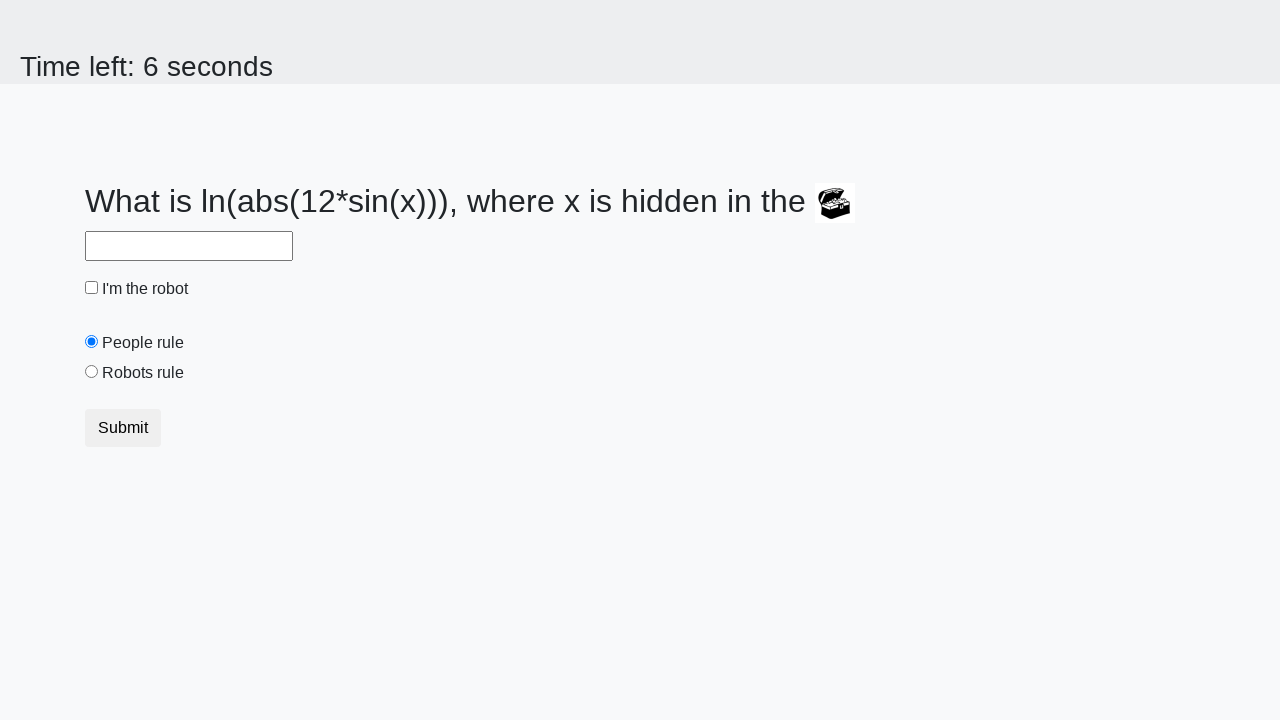

Calculated mathematical result: 2.4592145741032
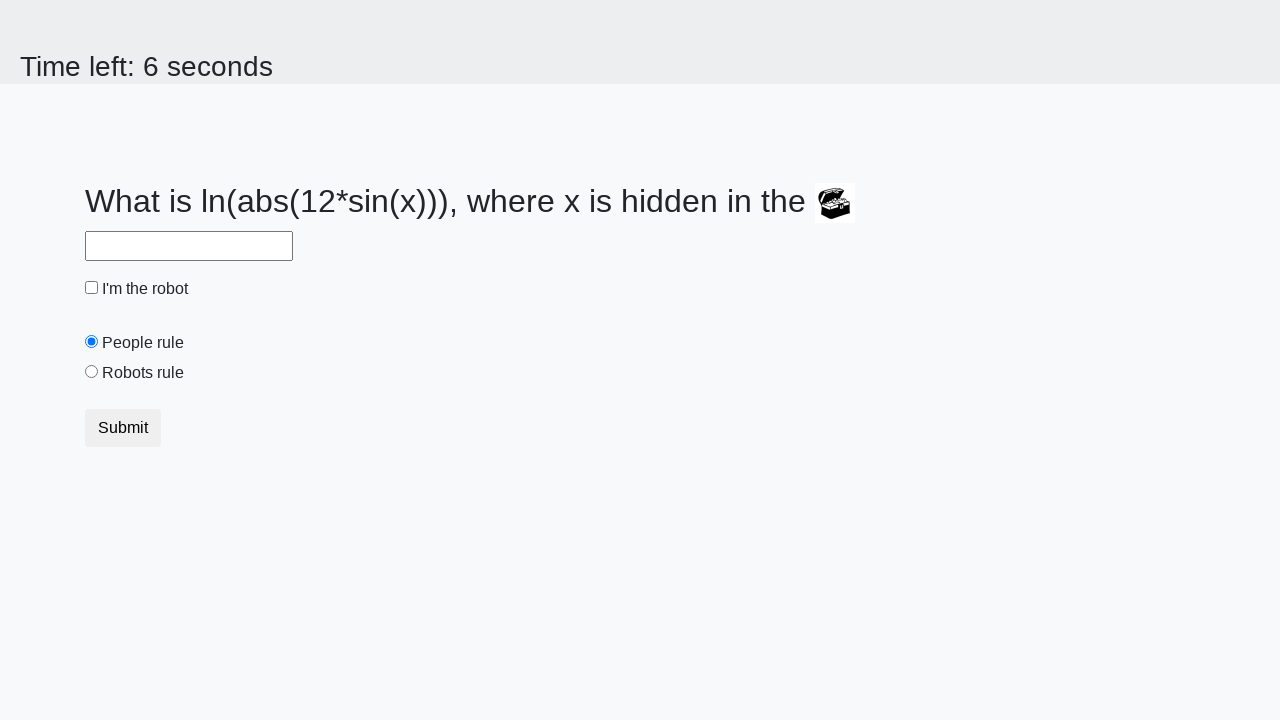

Filled input field with calculated value: 2.4592145741032 on input
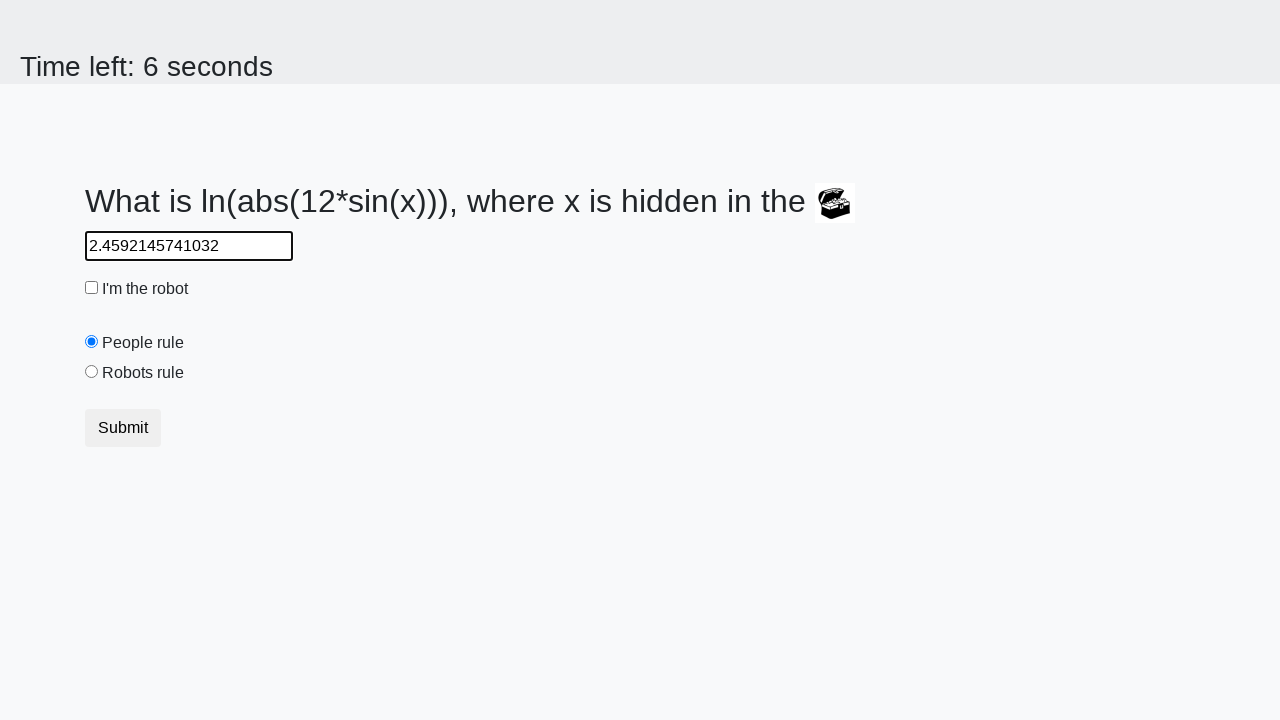

Clicked the checkbox at (92, 288) on input[type='checkbox']
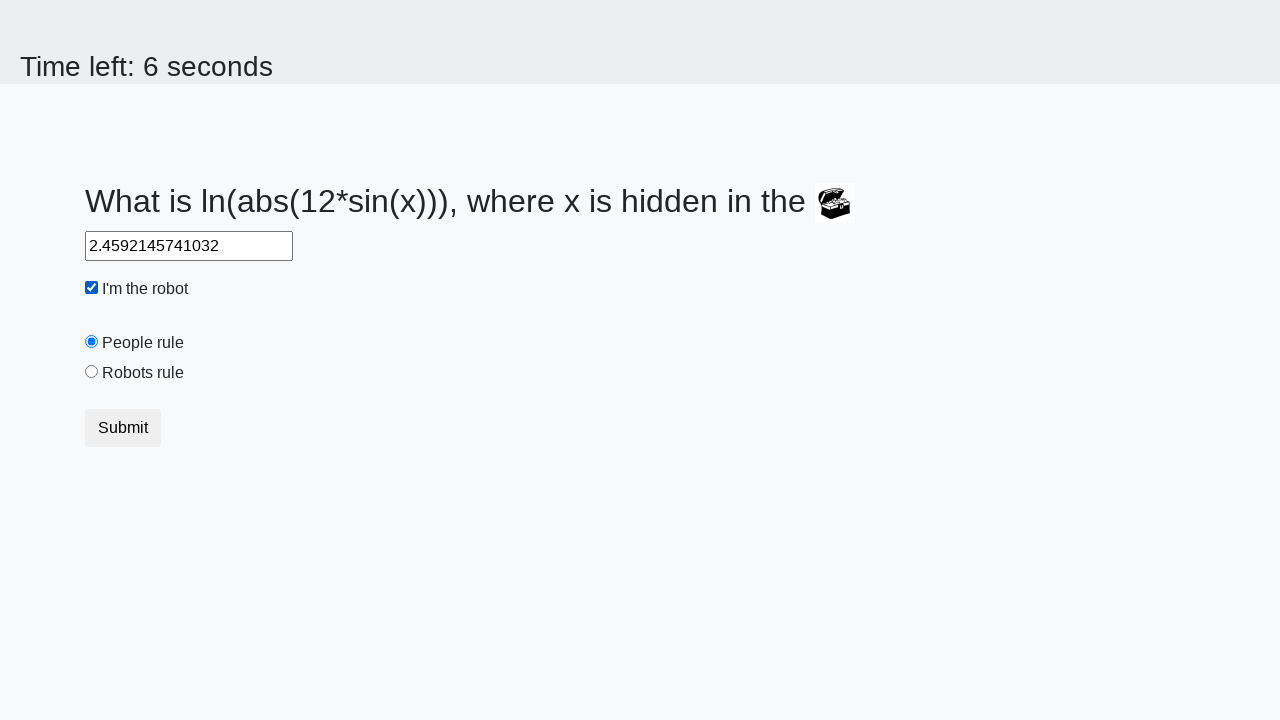

Clicked the robots rule radio button at (92, 372) on #robotsRule
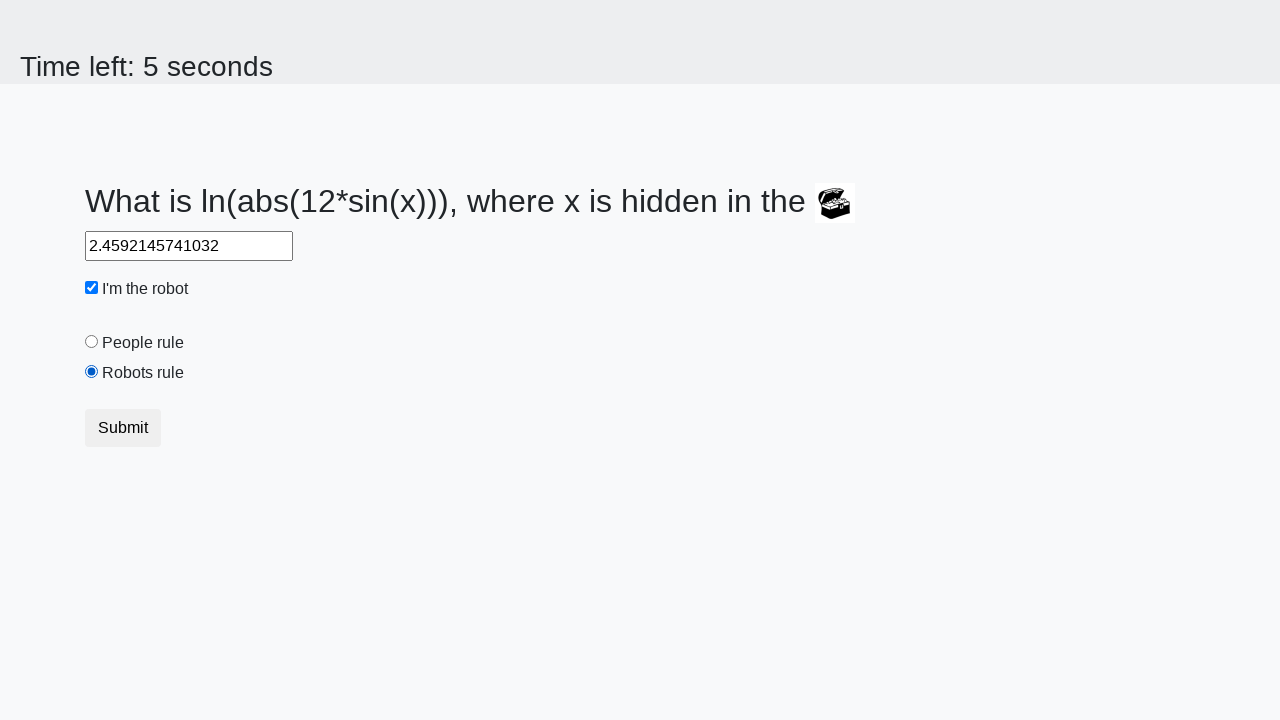

Clicked the submit button at (123, 428) on button
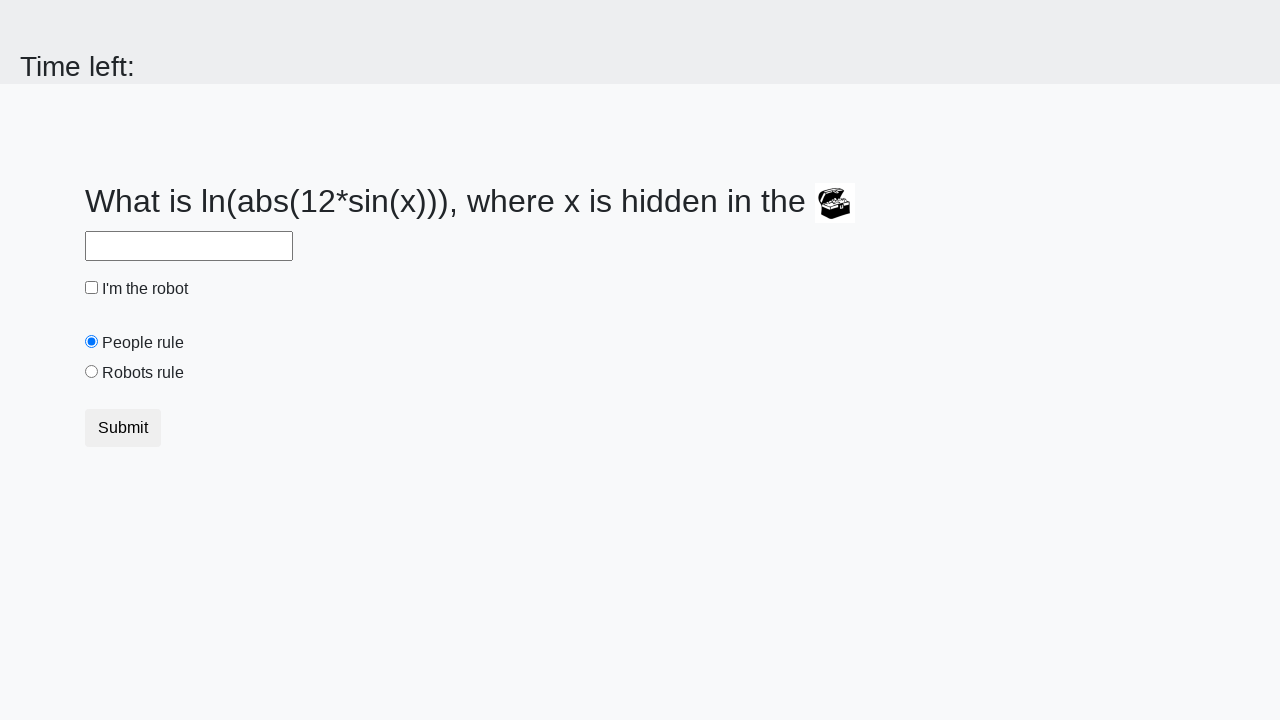

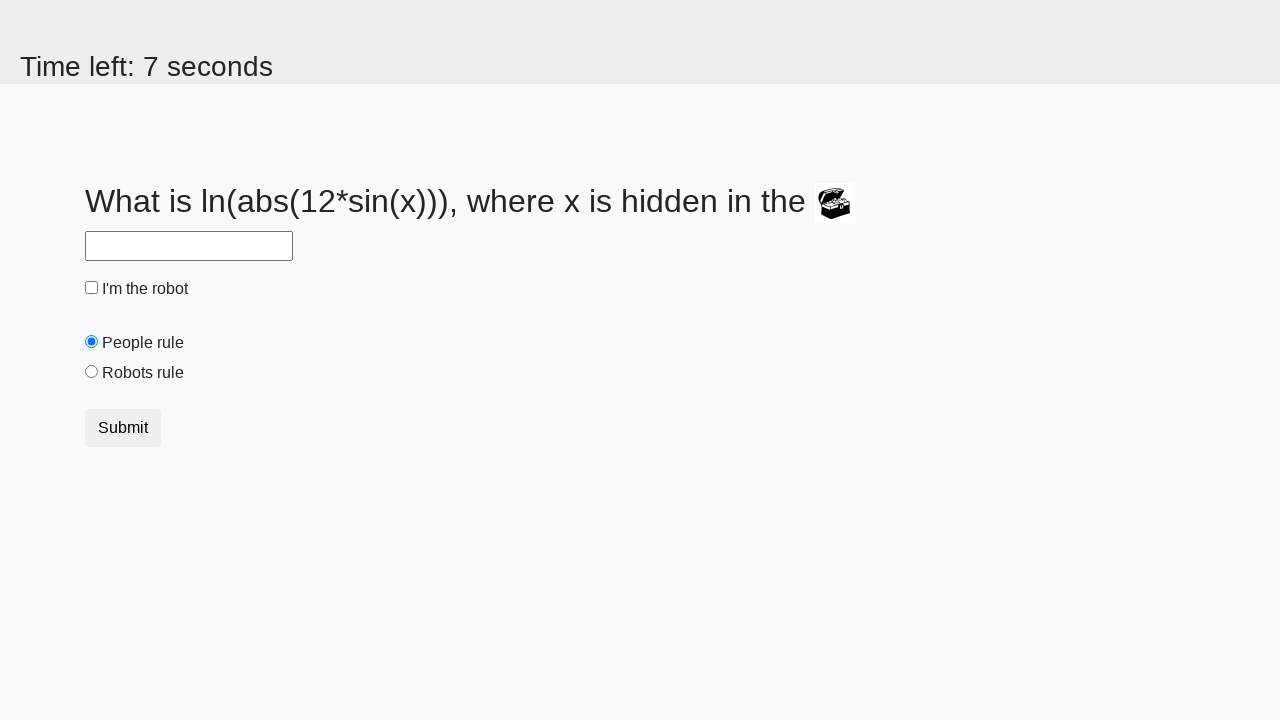